Tests that completed items are removed when Clear completed button is clicked

Starting URL: https://demo.playwright.dev/todomvc

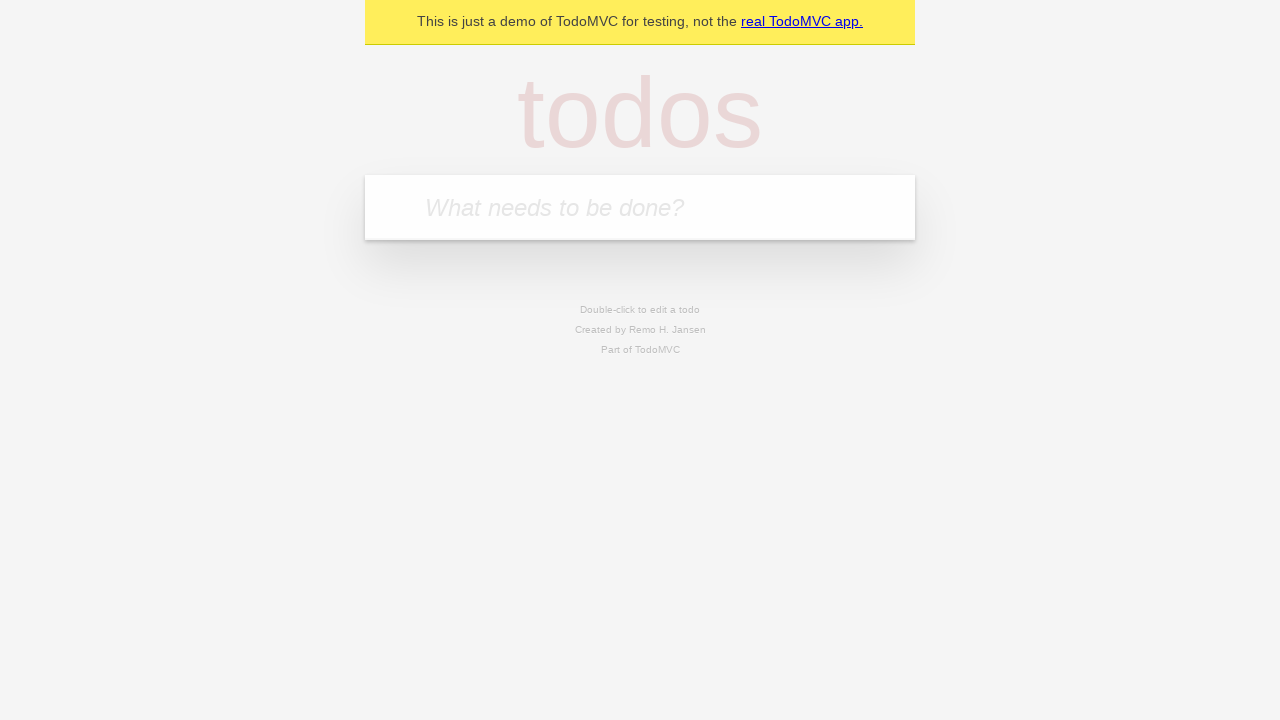

Filled todo input with 'buy some cheese' on internal:attr=[placeholder="What needs to be done?"i]
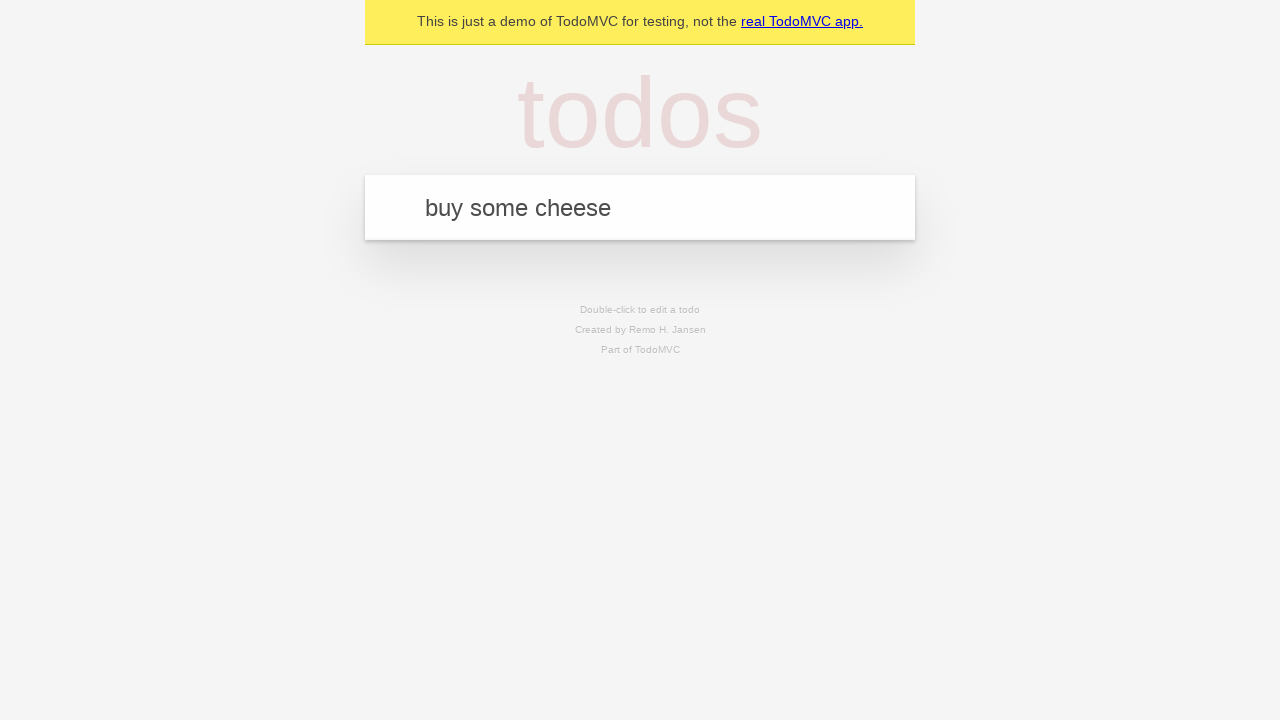

Pressed Enter to add 'buy some cheese' to todo list on internal:attr=[placeholder="What needs to be done?"i]
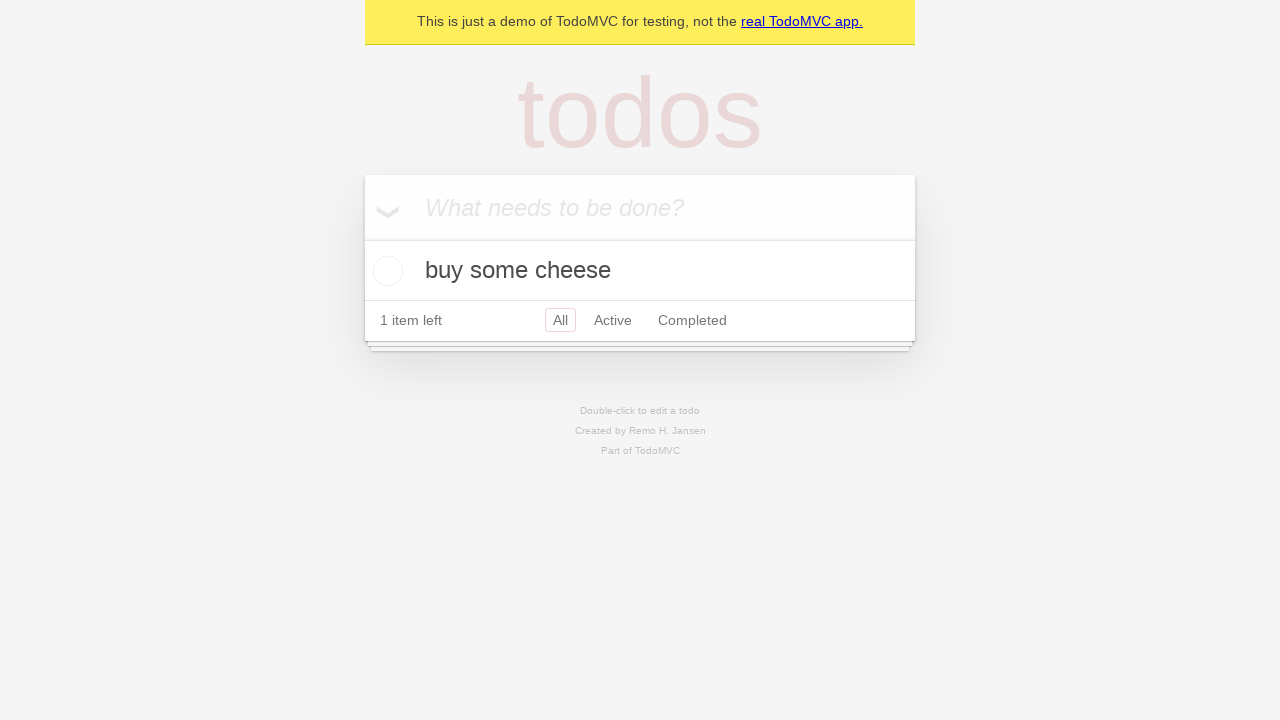

Filled todo input with 'feed the cat' on internal:attr=[placeholder="What needs to be done?"i]
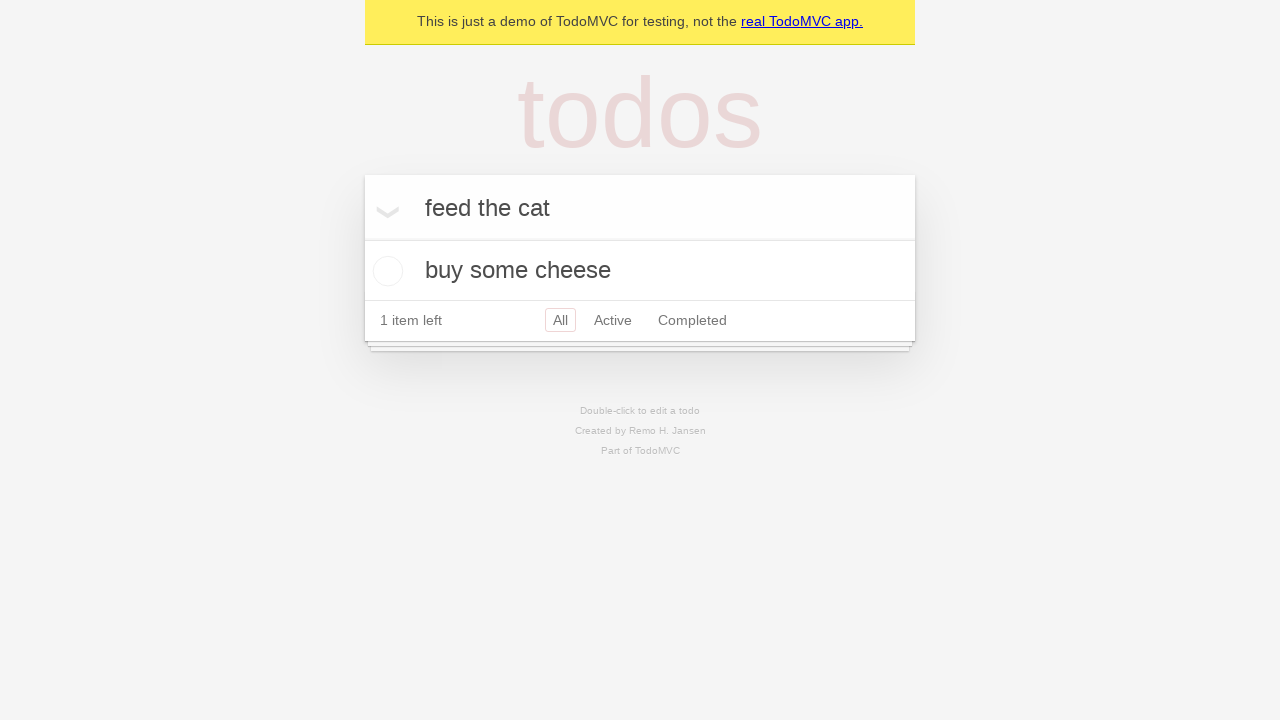

Pressed Enter to add 'feed the cat' to todo list on internal:attr=[placeholder="What needs to be done?"i]
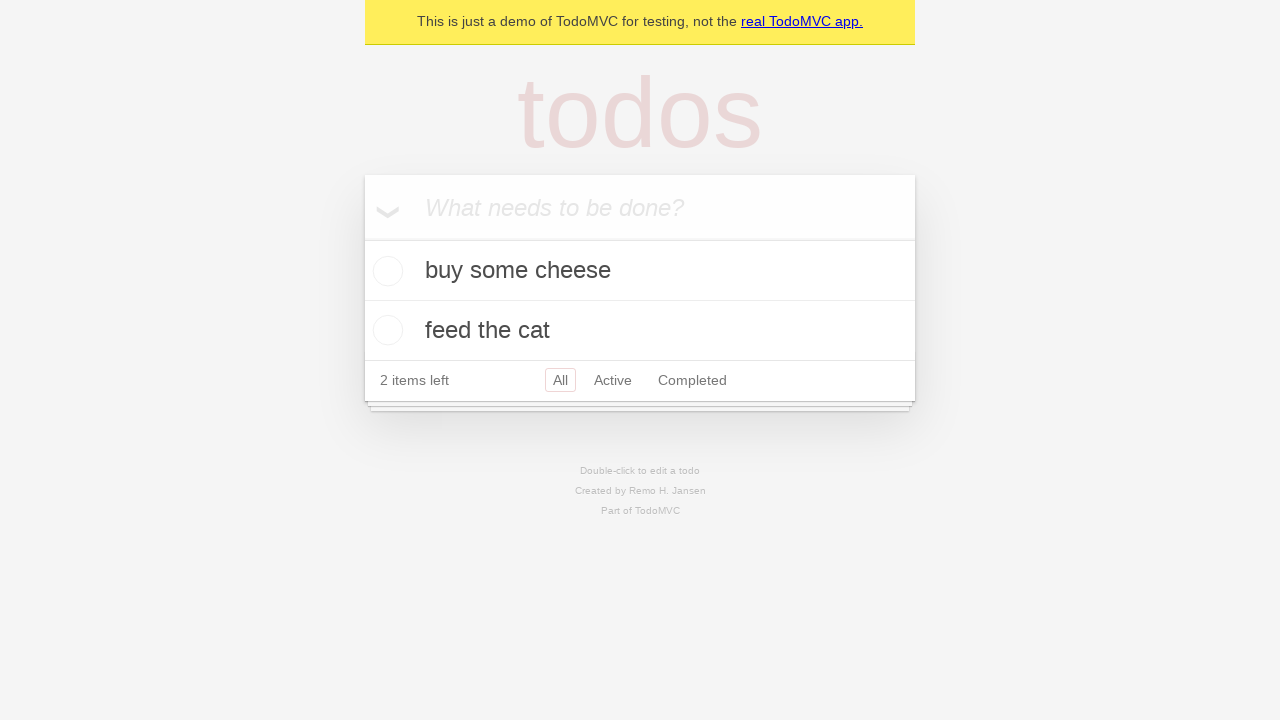

Filled todo input with 'book a doctors appointment' on internal:attr=[placeholder="What needs to be done?"i]
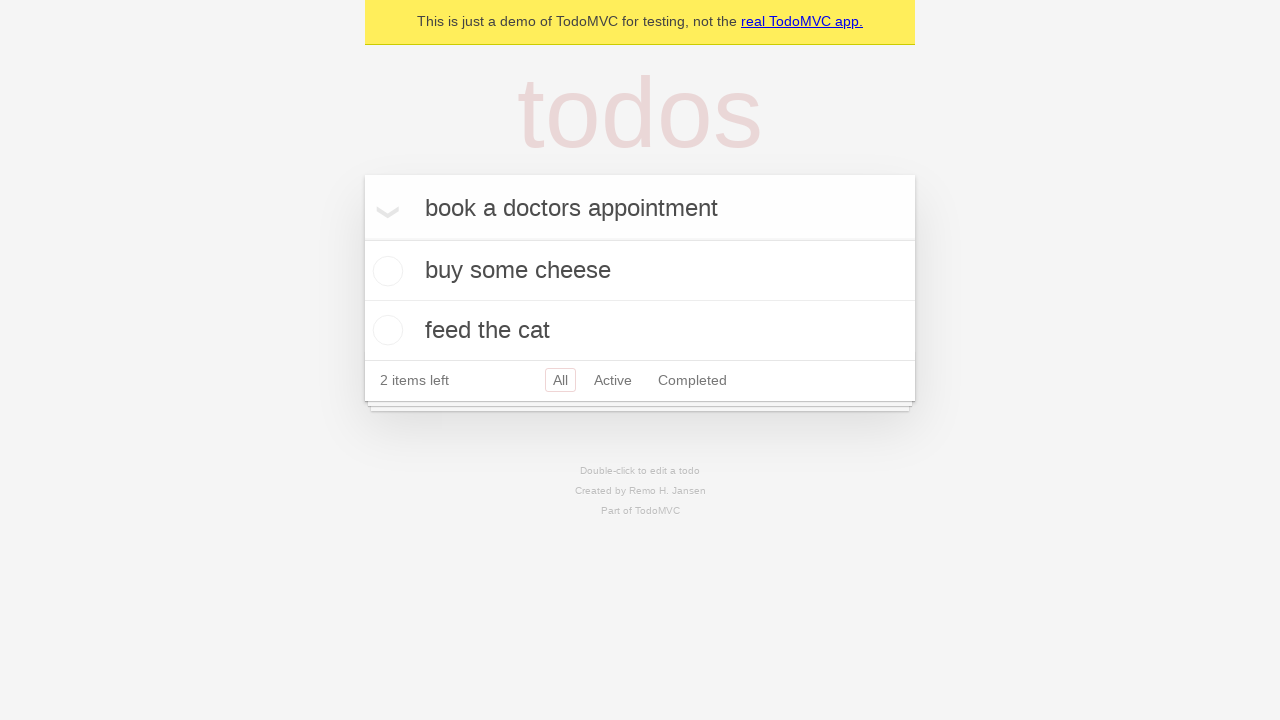

Pressed Enter to add 'book a doctors appointment' to todo list on internal:attr=[placeholder="What needs to be done?"i]
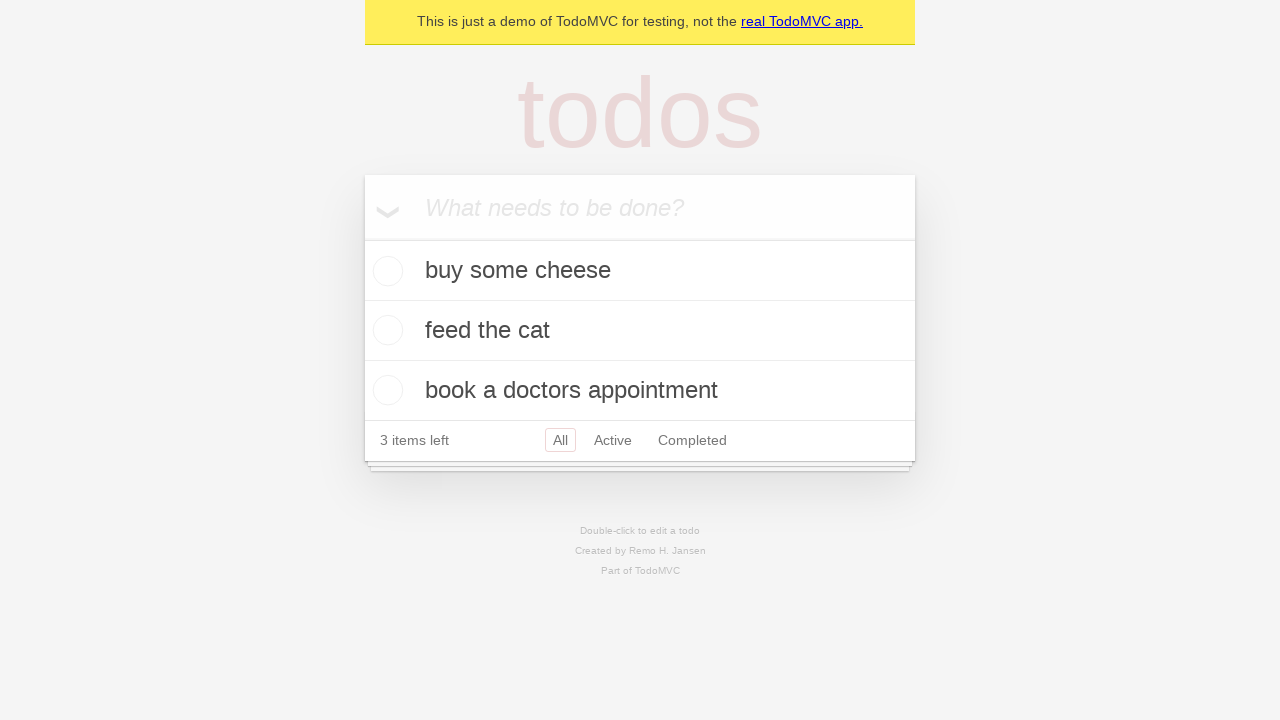

Checked the second todo item checkbox at (385, 330) on internal:testid=[data-testid="todo-item"s] >> nth=1 >> internal:role=checkbox
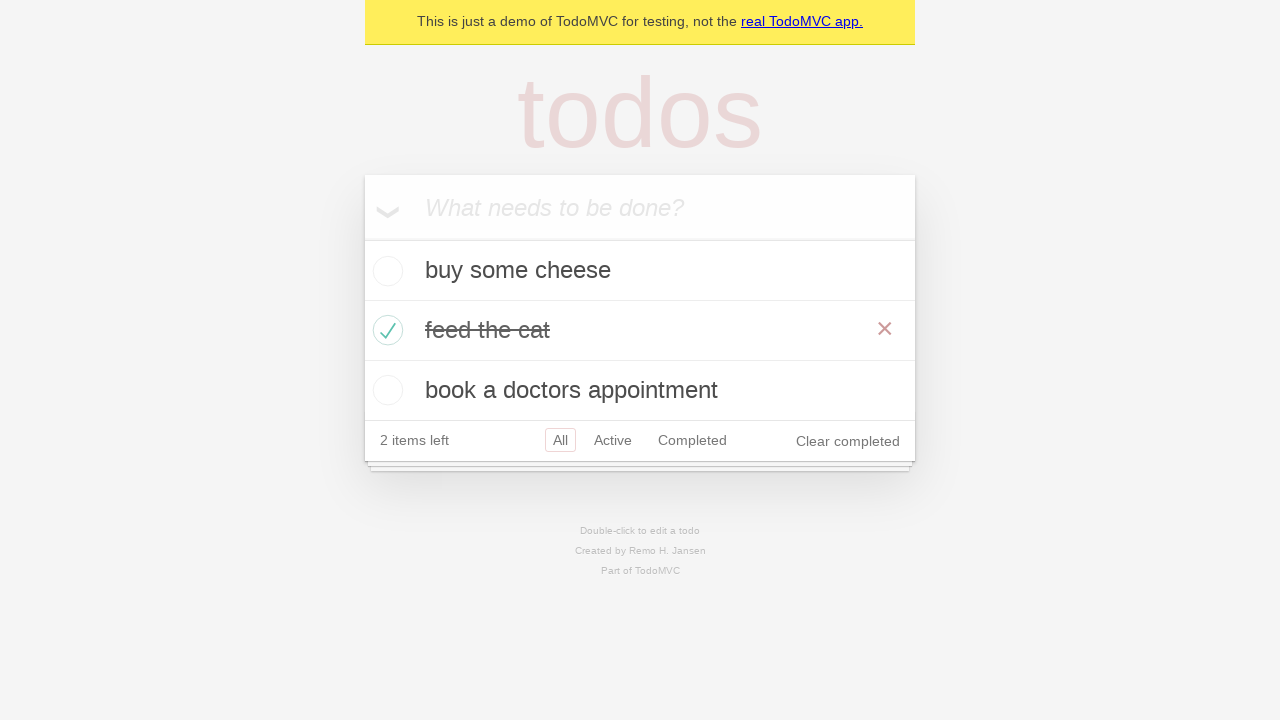

Clicked 'Clear completed' button to remove checked items at (848, 441) on internal:role=button[name="Clear completed"i]
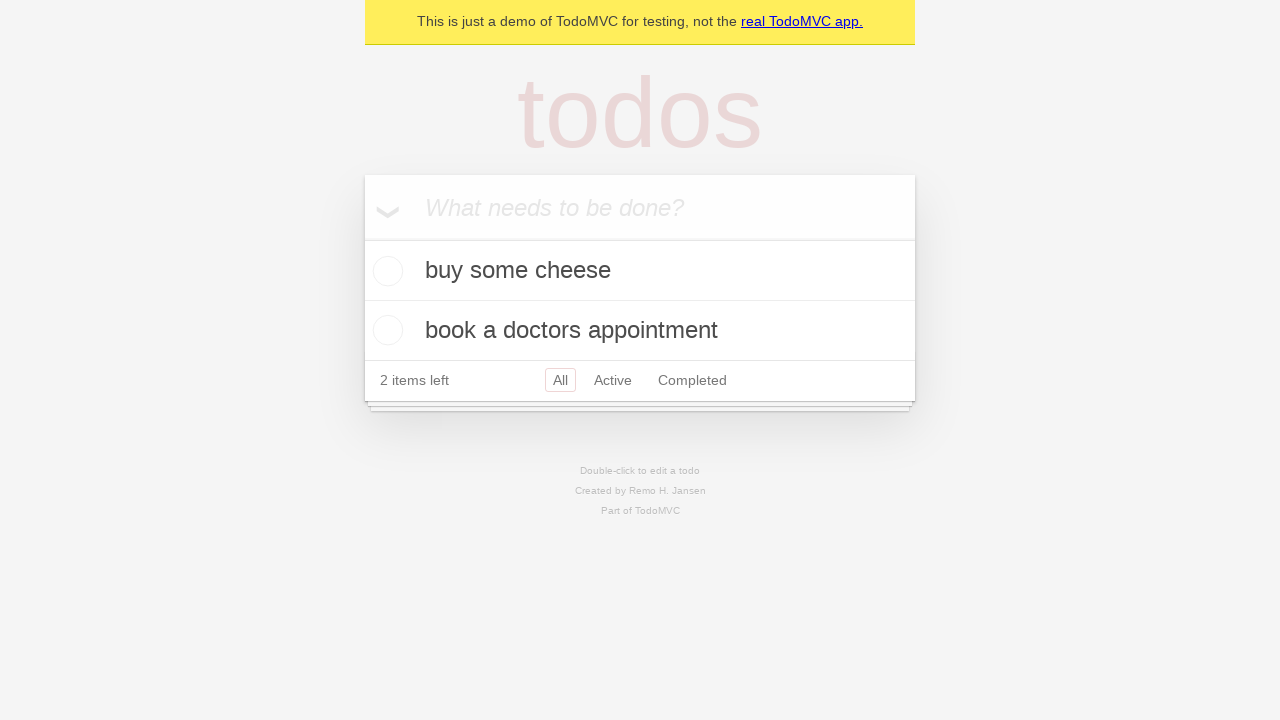

Waited for todo items to update after clearing completed items
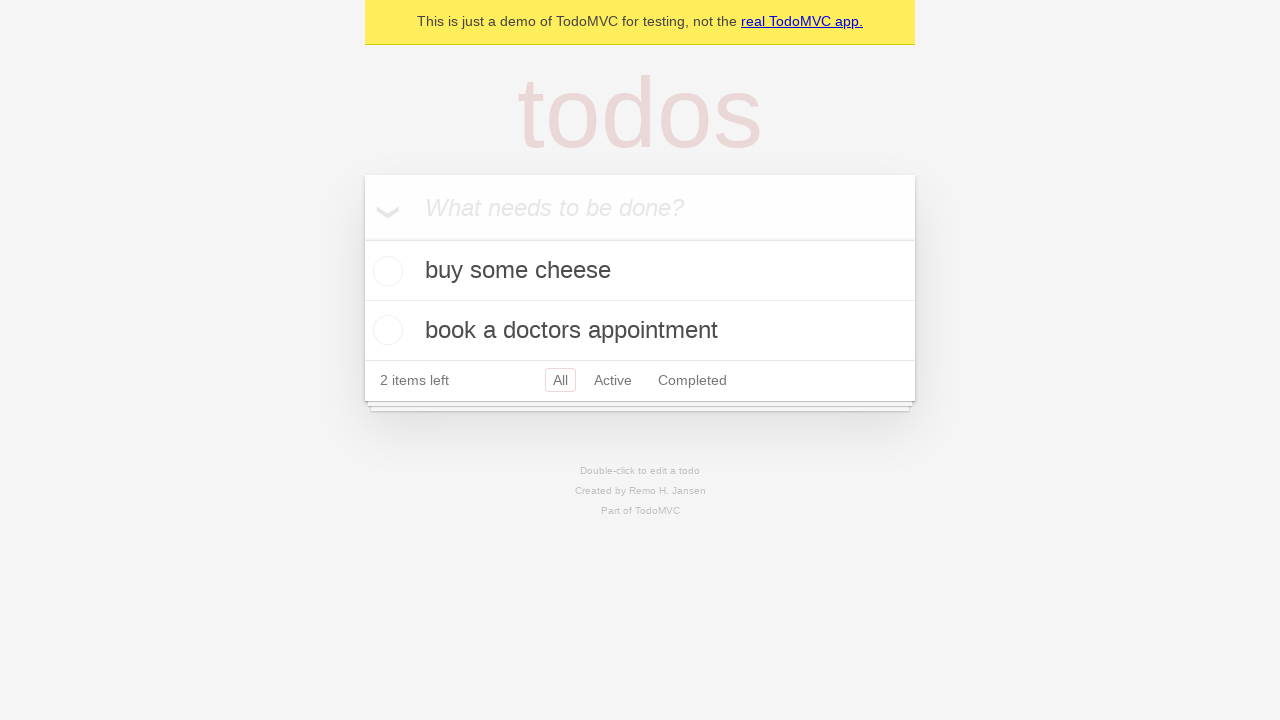

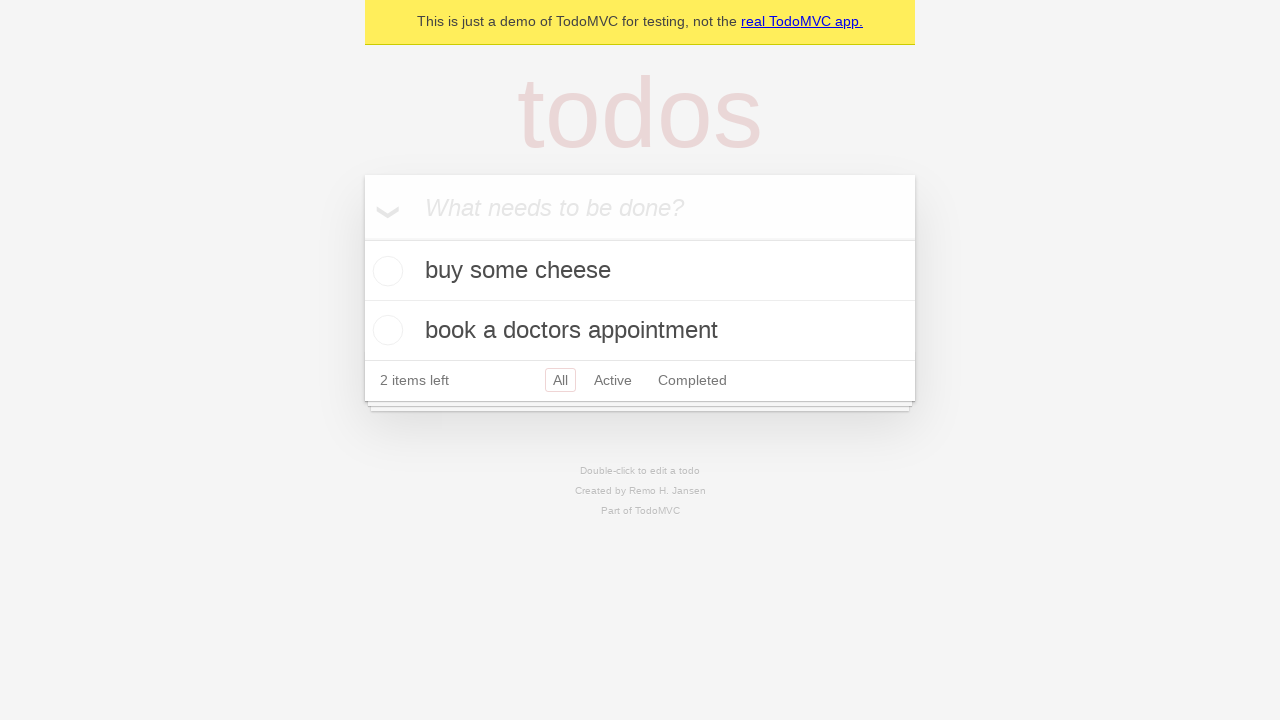